Navigates to the spicejet.com website for admin user role

Starting URL: https://spicejet.com/

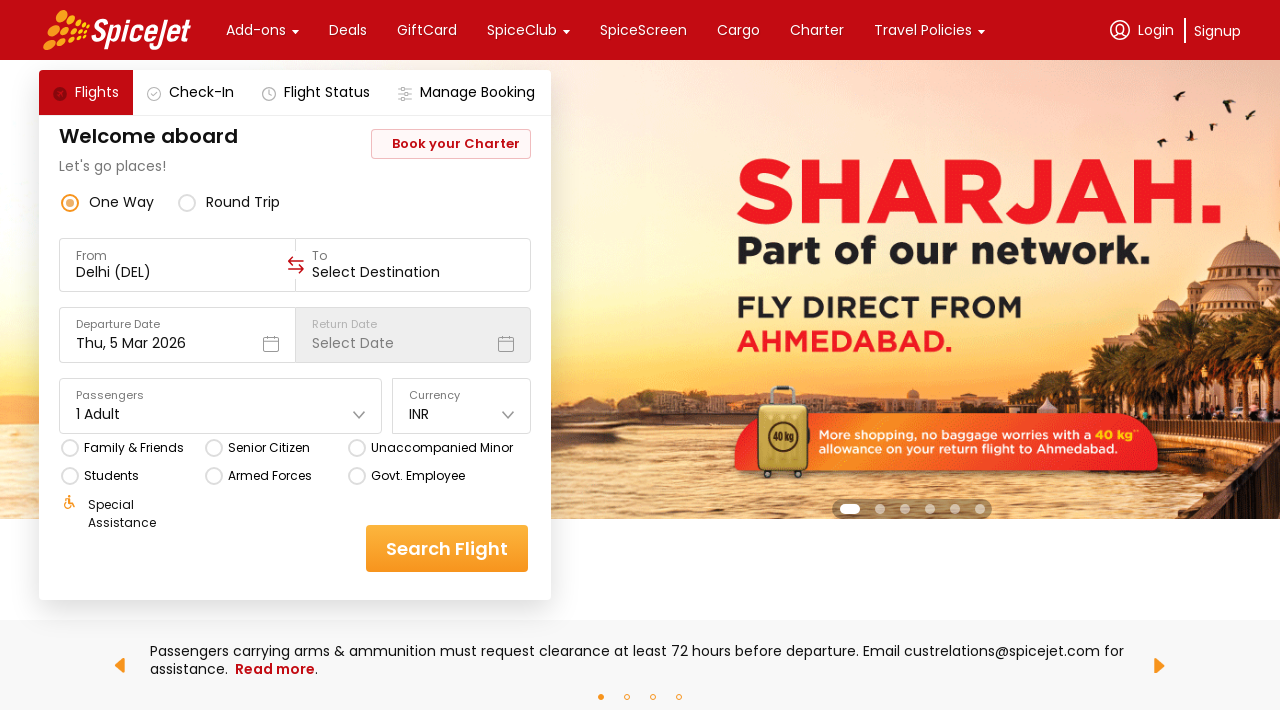

Navigated to SpiceJet admin website at https://spicejet.com/
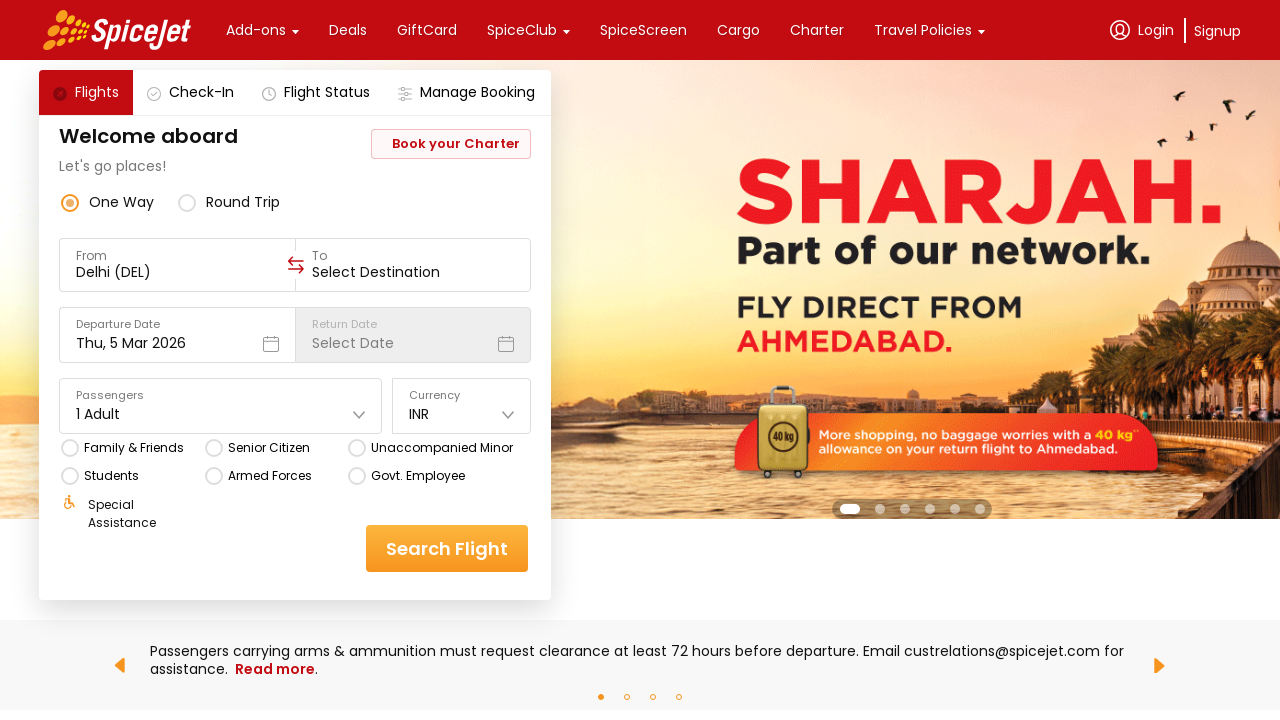

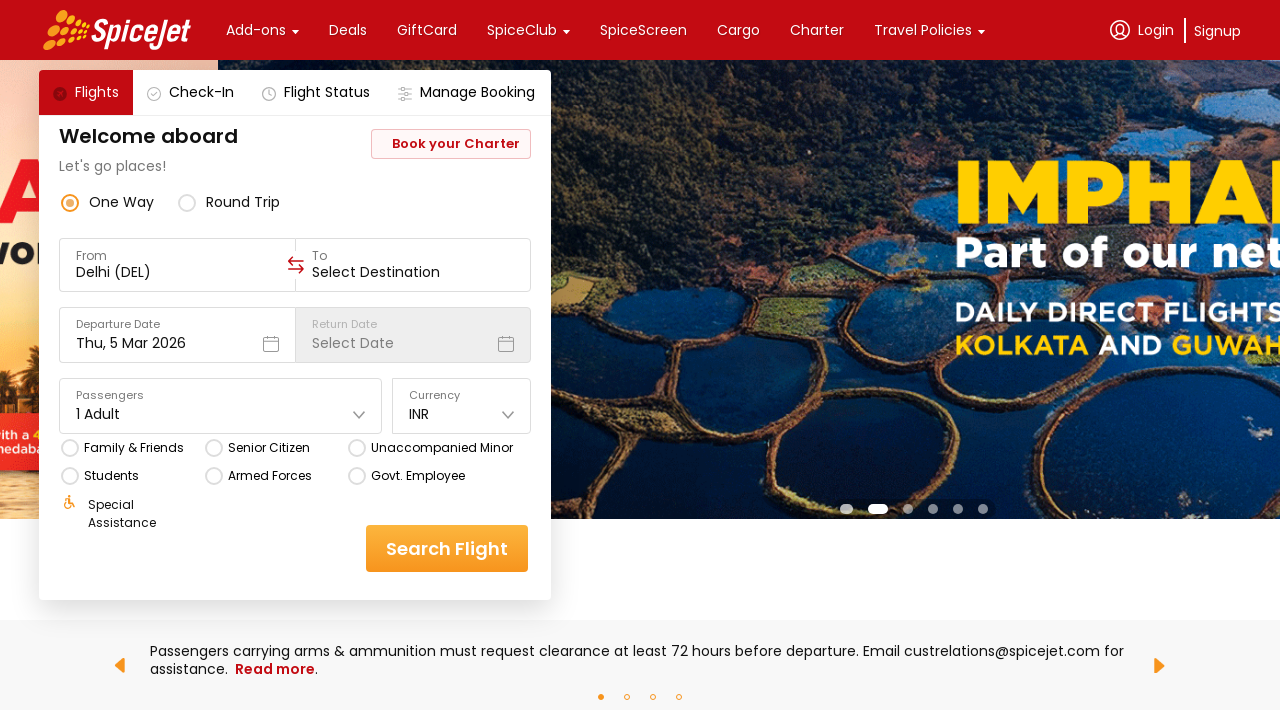